Tests various alert types including simple alerts, timed alerts, confirmation alerts, and prompt alerts

Starting URL: https://demoqa.com/alerts

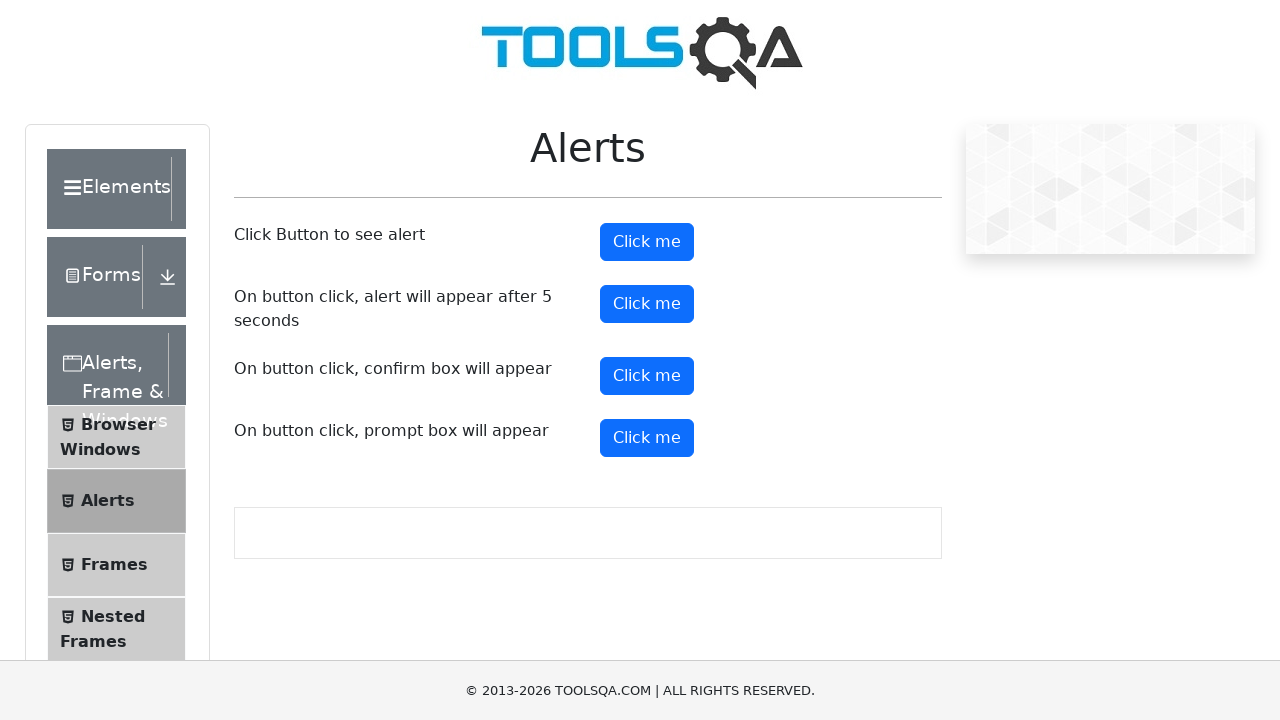

Clicked simple alert button at (647, 242) on #alertButton
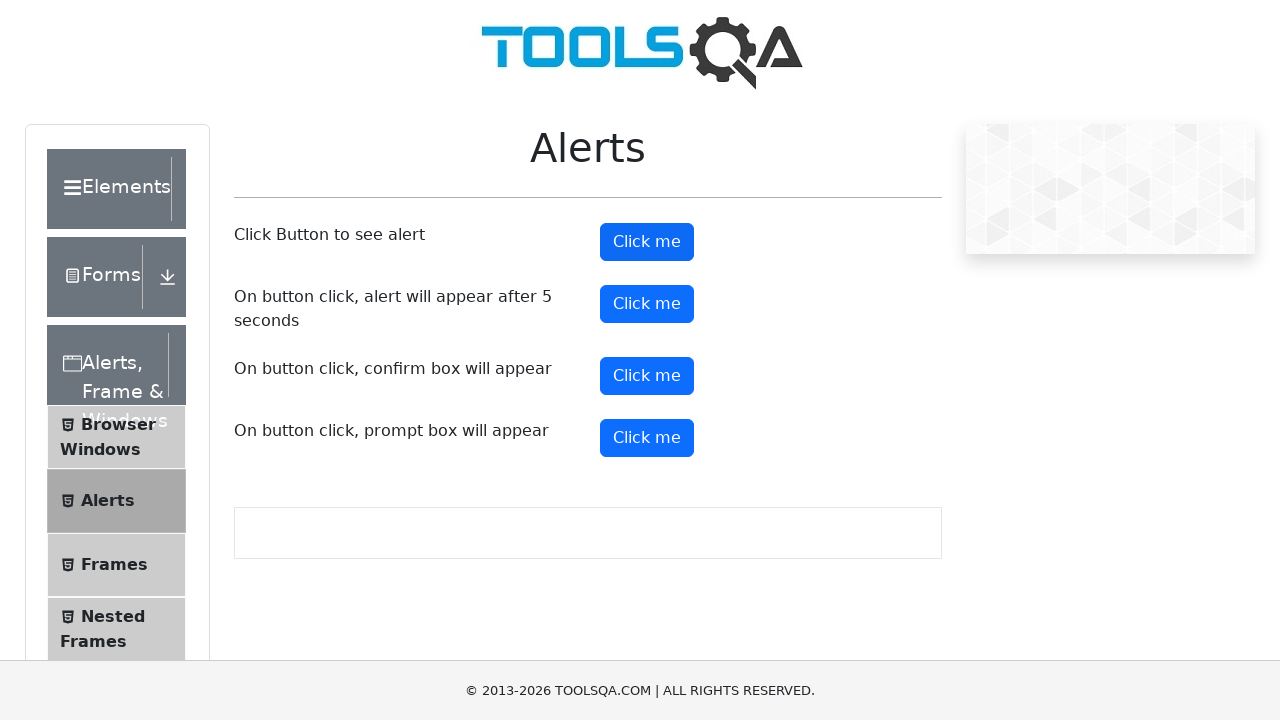

Set up dialog handler to accept simple alert
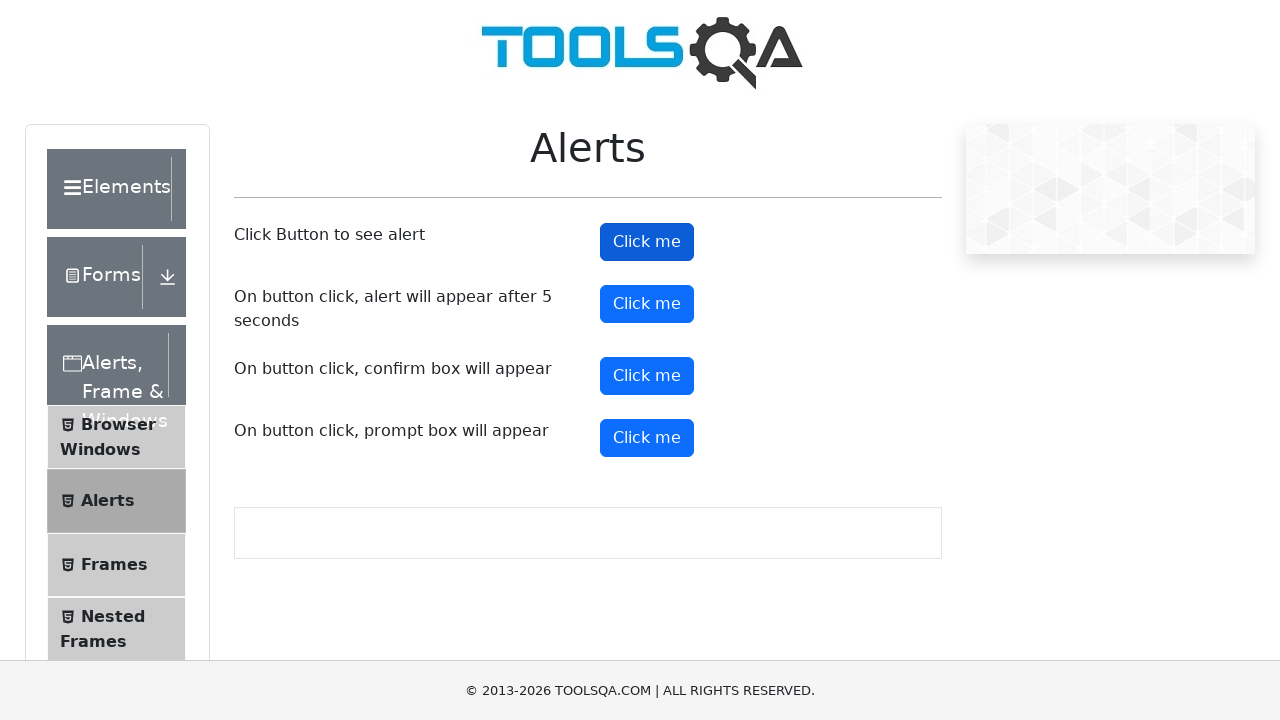

Clicked timer alert button at (647, 304) on #timerAlertButton
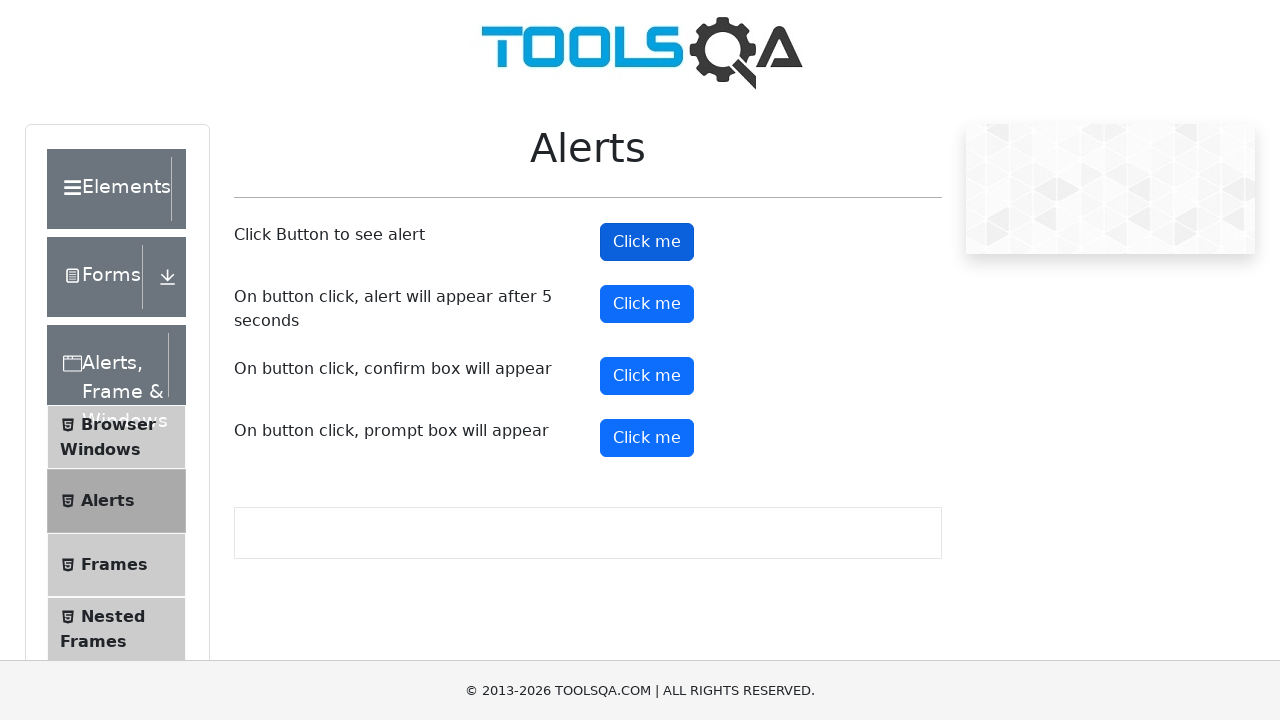

Waited 5 seconds for timed alert to appear
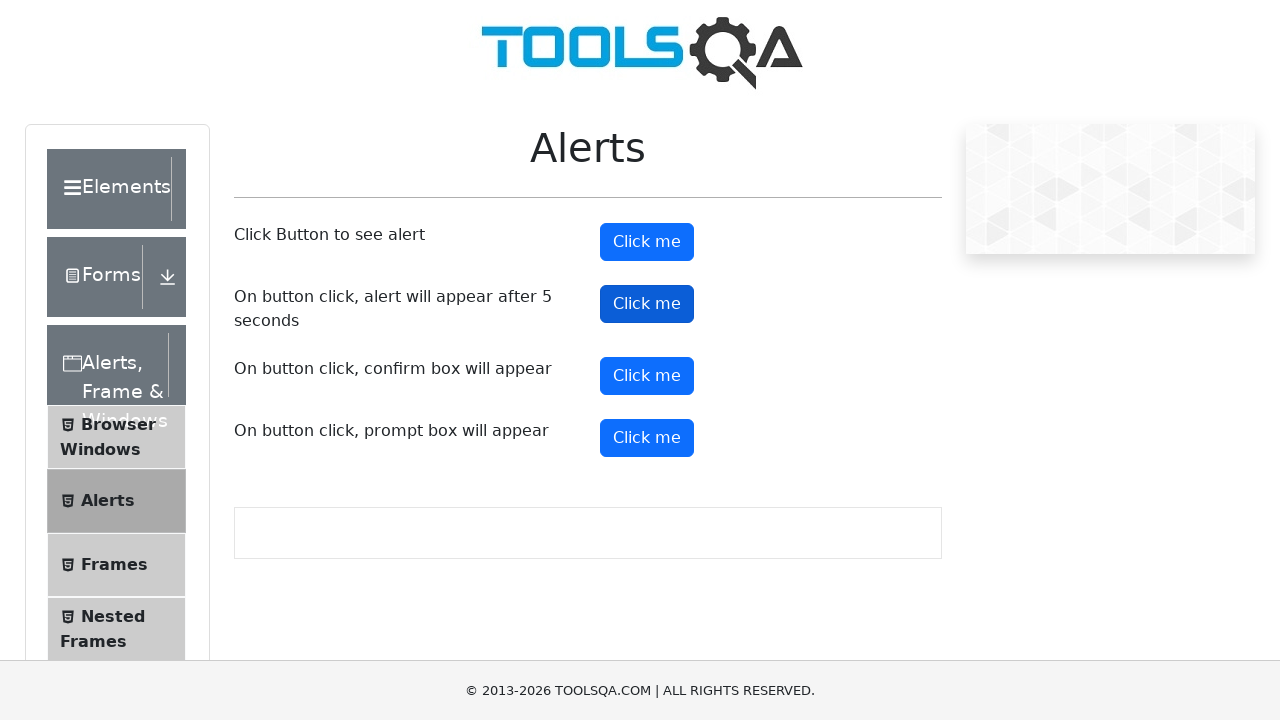

Clicked confirmation alert button at (647, 376) on #confirmButton
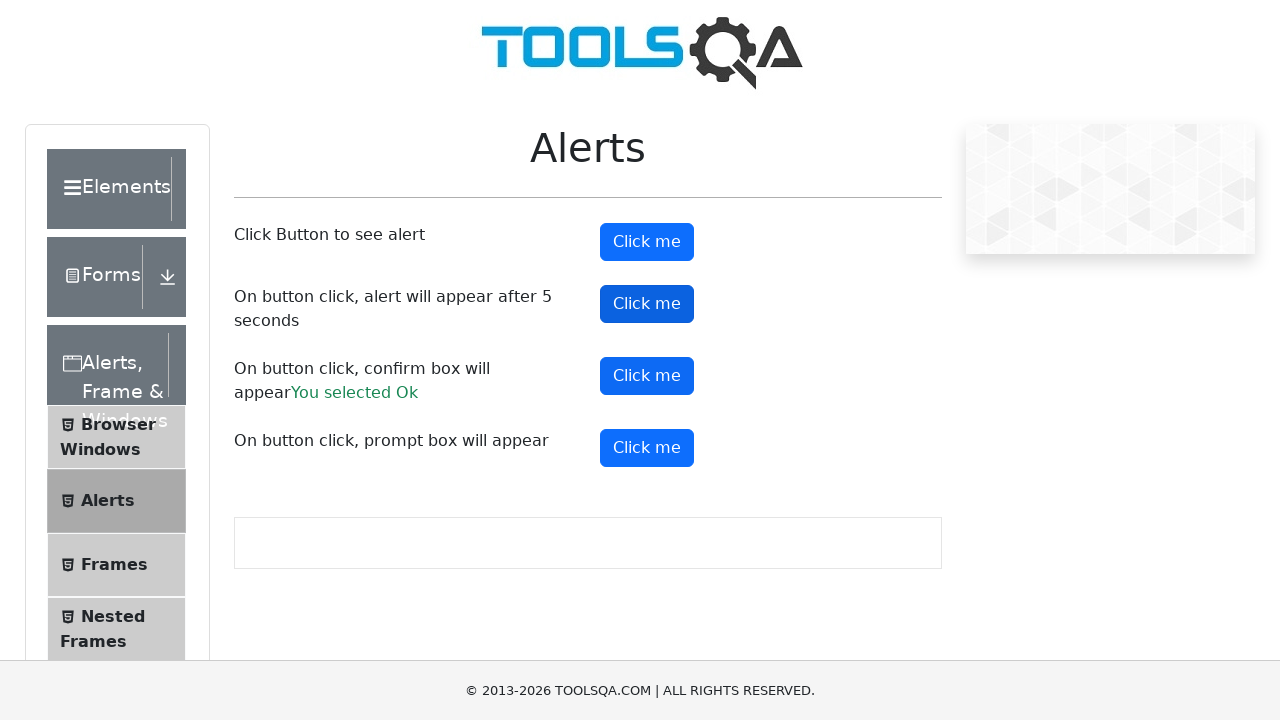

Set up dialog handler to accept prompt alert with text 'selenium Test'
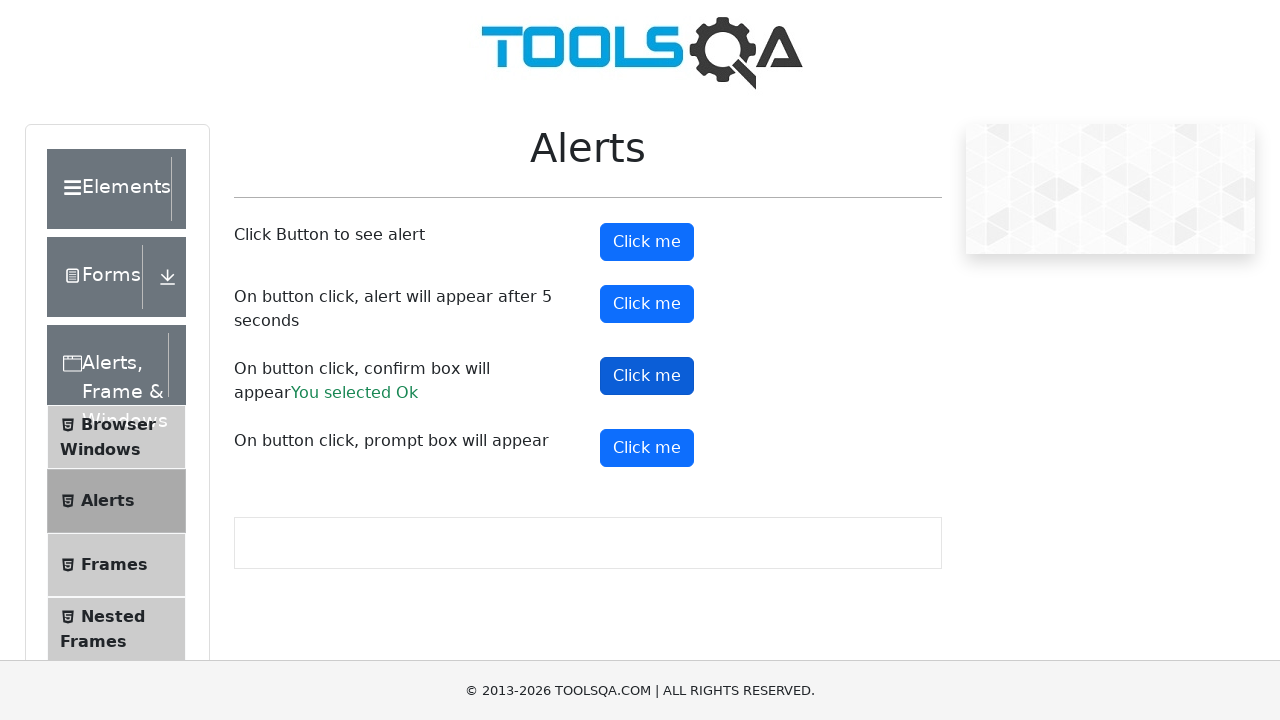

Clicked prompt alert button at (647, 448) on button#promtButton
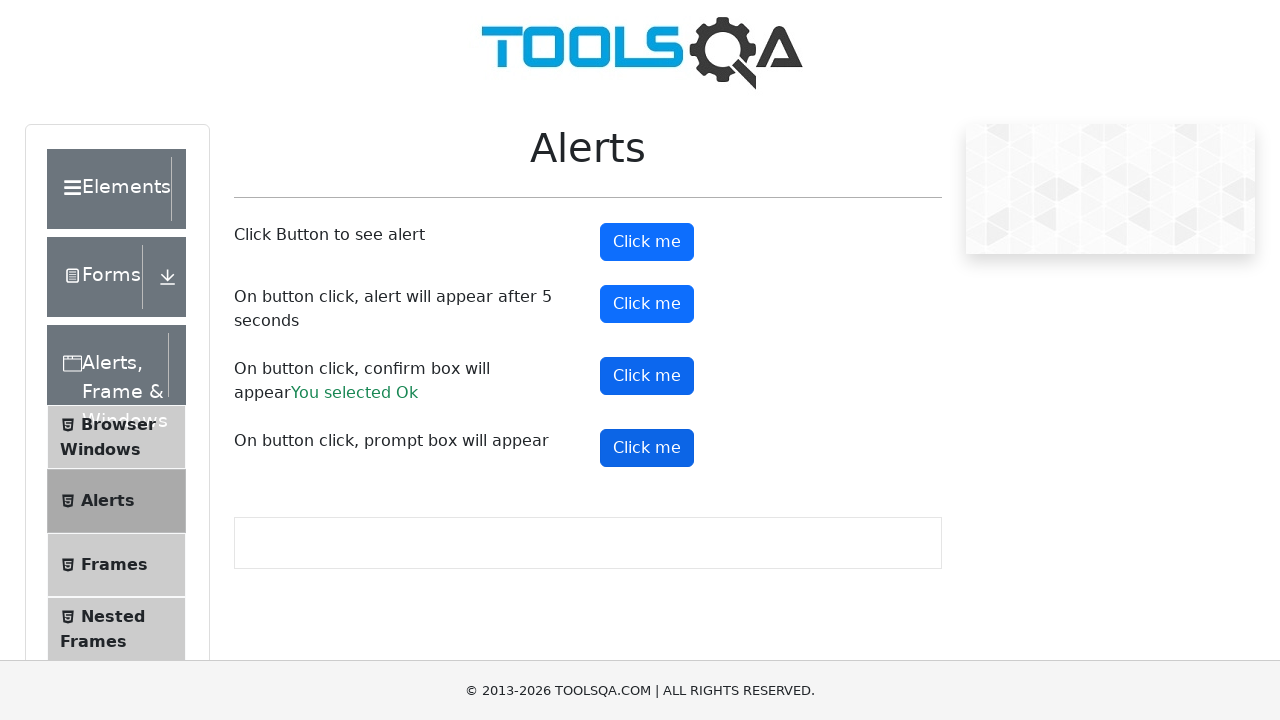

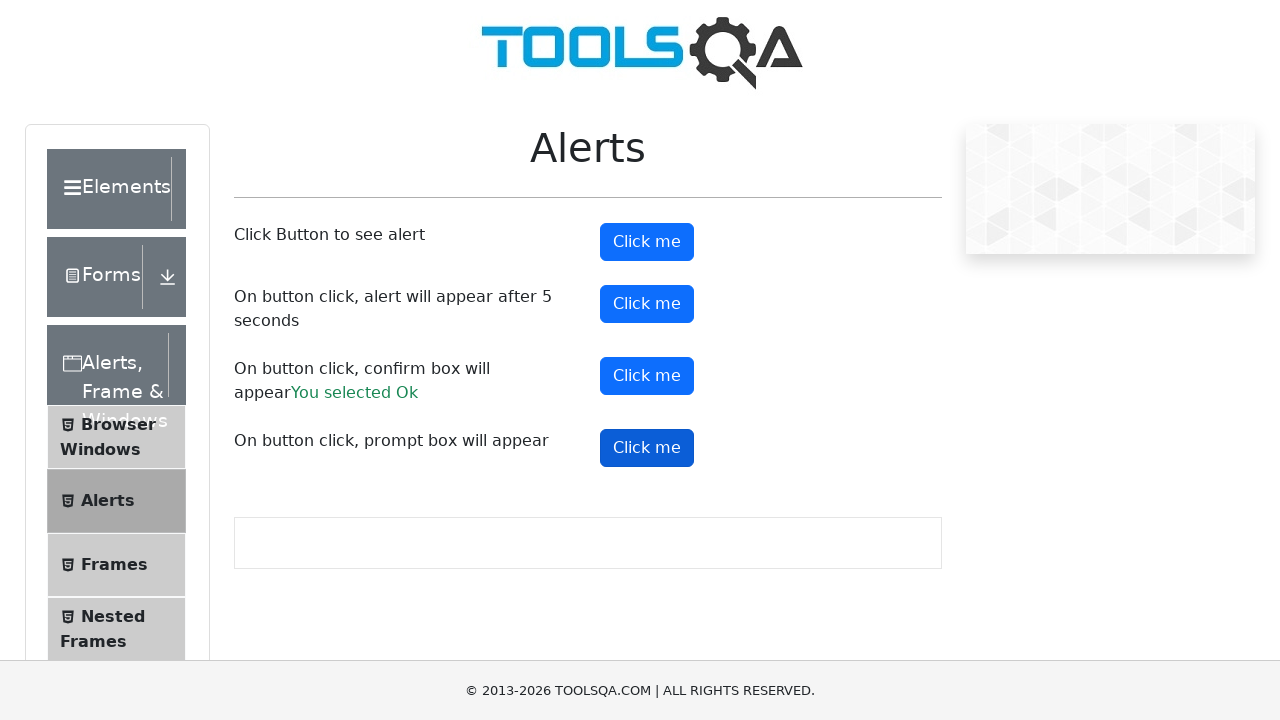